Tests Add/Remove Elements by adding and then removing an element

Starting URL: https://the-internet.herokuapp.com/

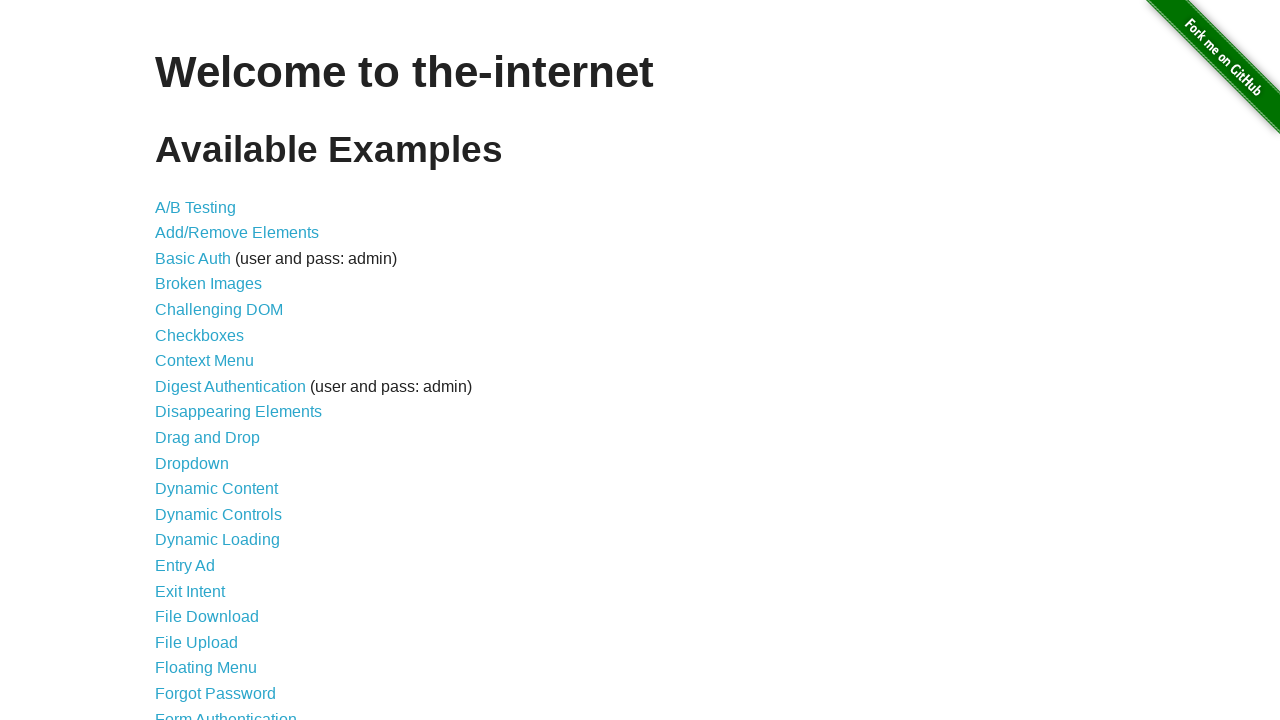

Clicked on Add/Remove Elements link at (237, 233) on a[href='/add_remove_elements/']
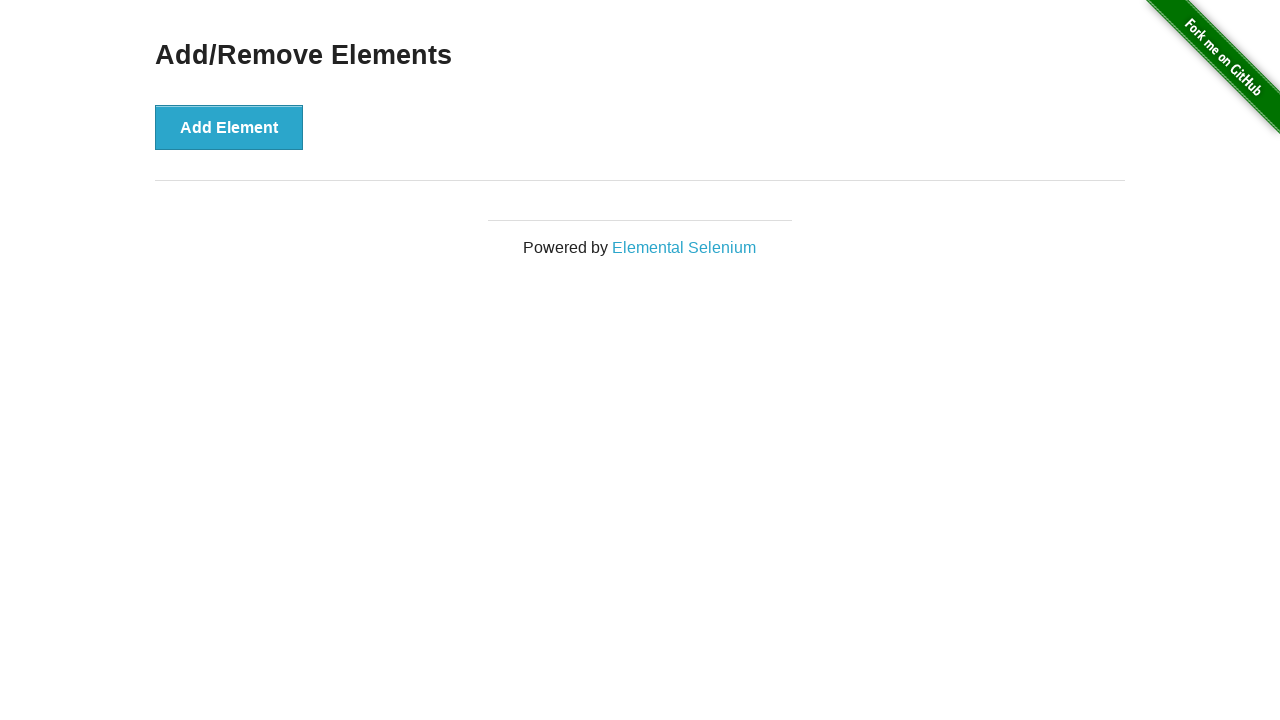

Clicked Add Element button to add a new element at (229, 127) on button[onclick='addElement()']
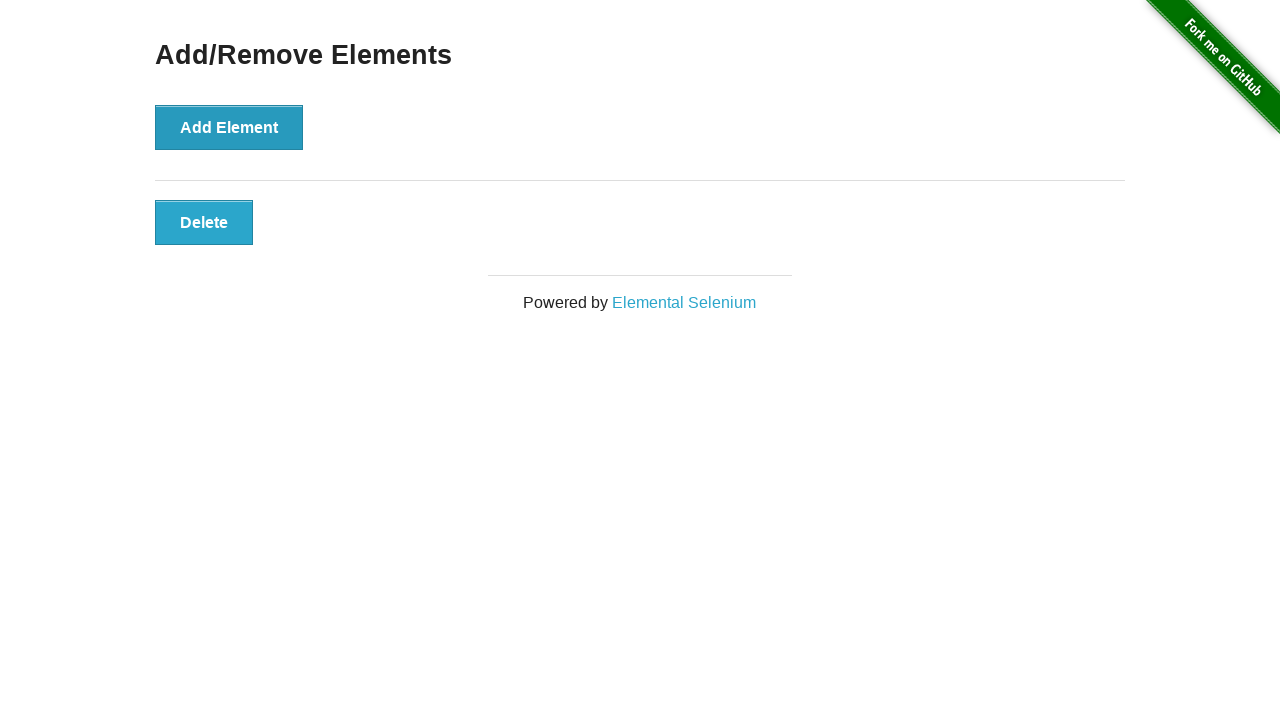

Clicked Delete button to remove the added element at (204, 222) on button.added-manually
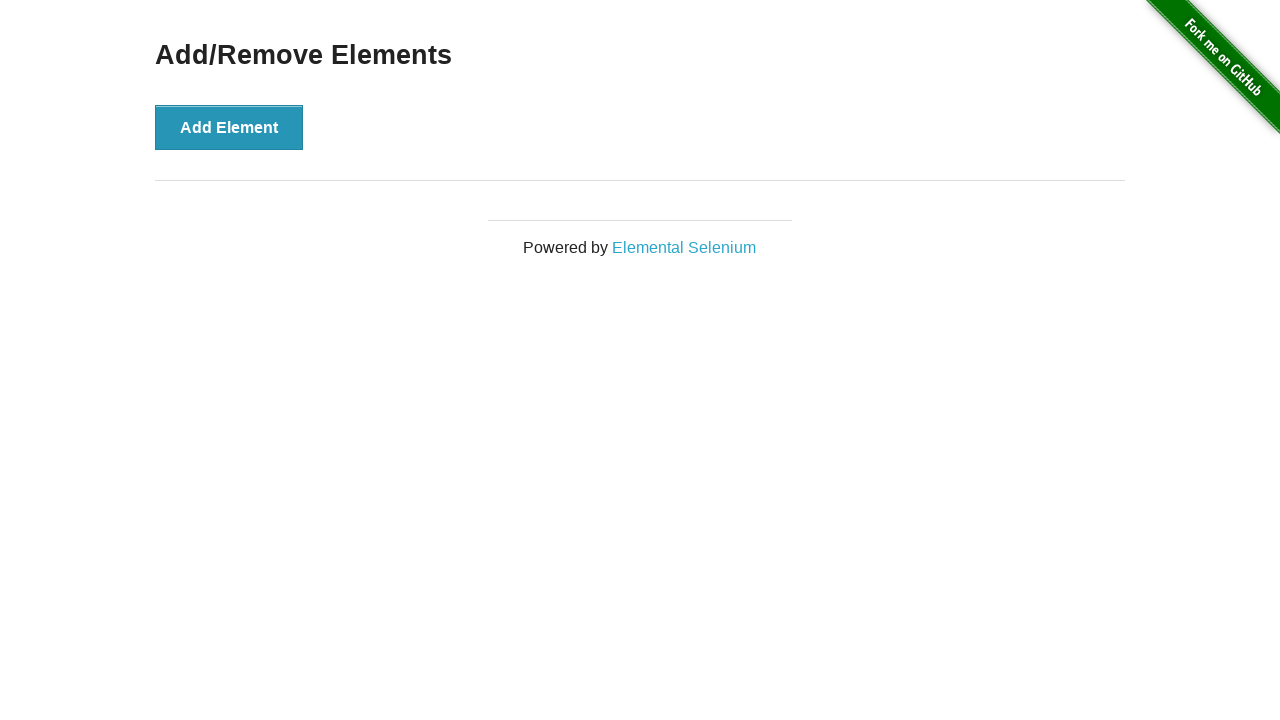

Verified that no delete buttons remain on the page
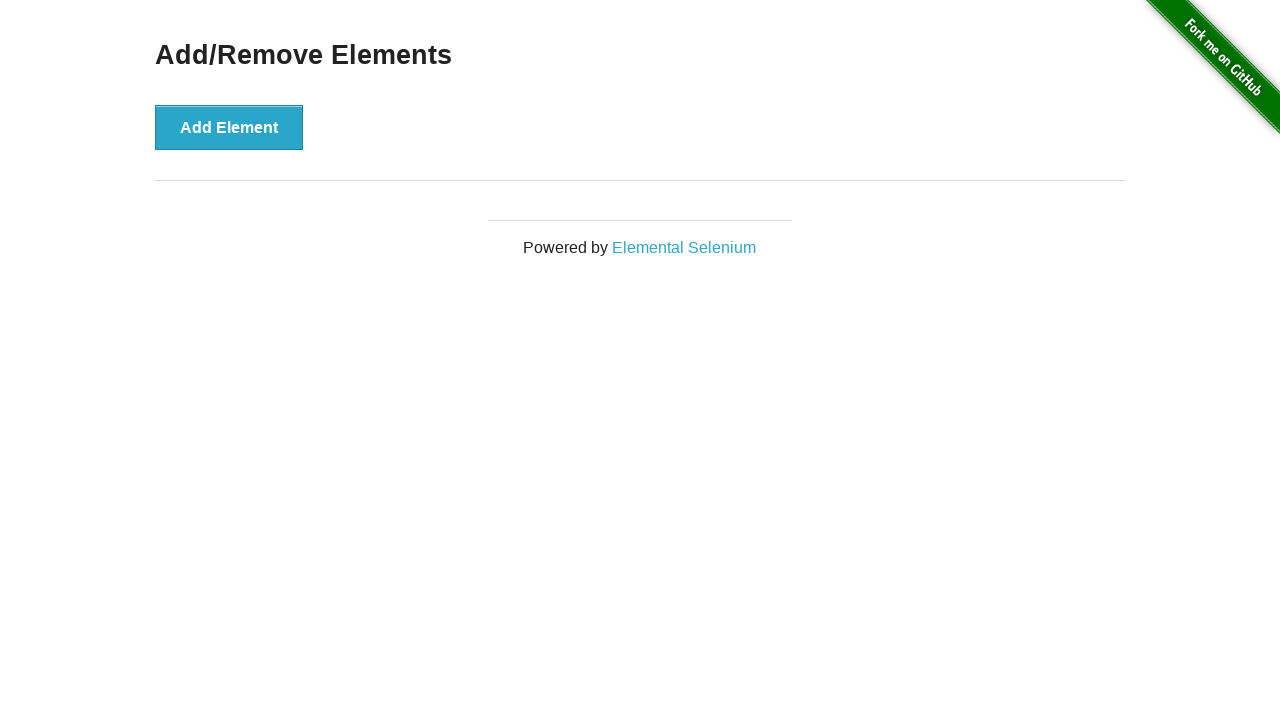

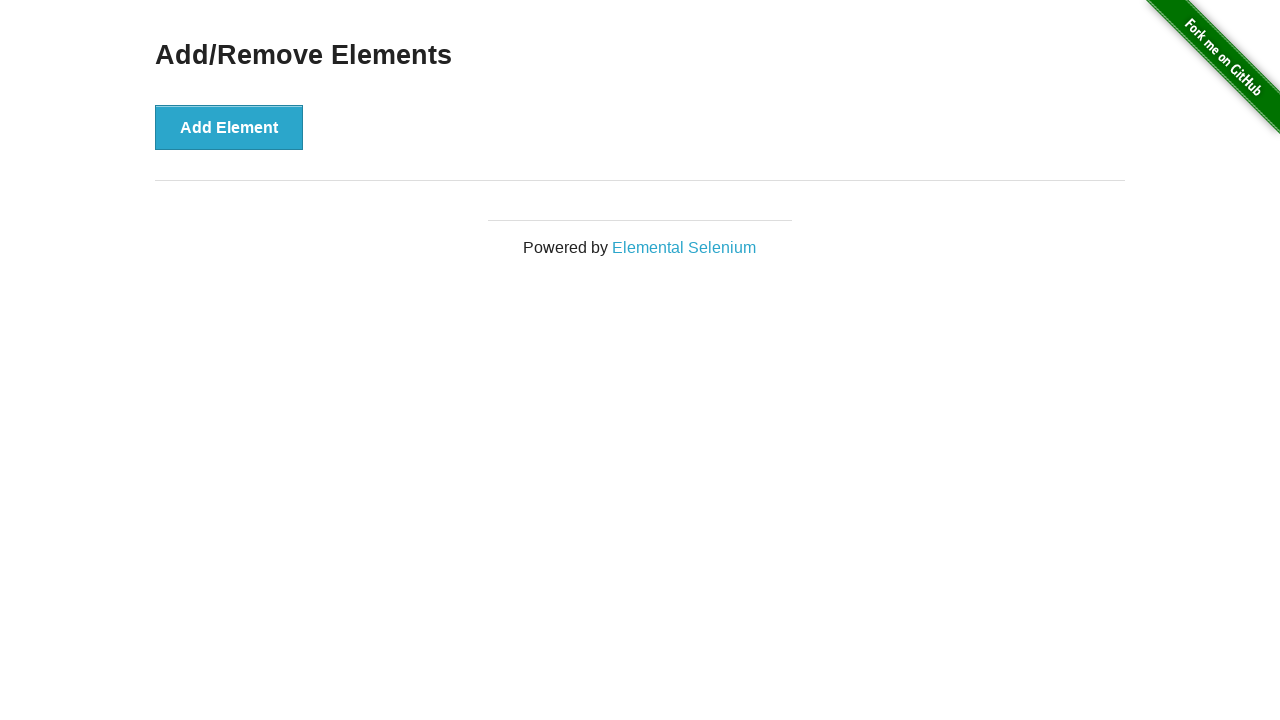